Tests login form and password reset functionality by filling username, password, clicking forgot password link, and completing the password reset form with name, email, and phone number

Starting URL: https://rahulshettyacademy.com/locatorspractice/

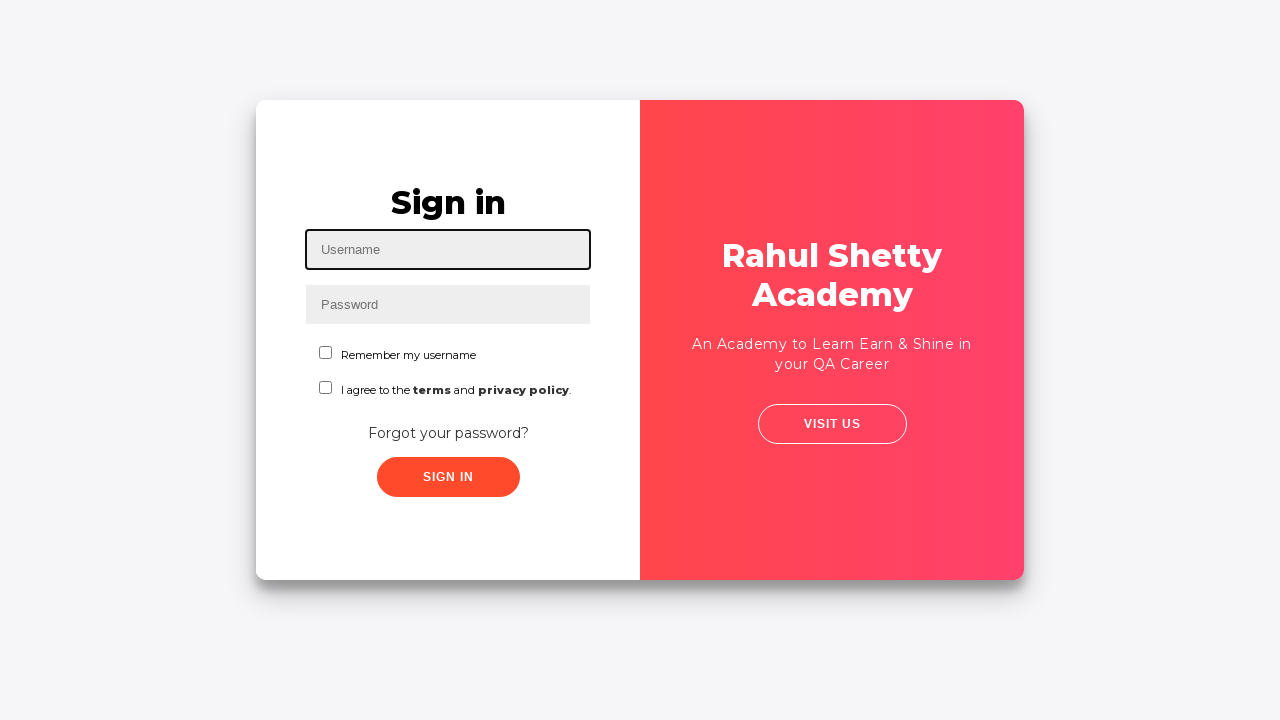

Filled username field with 'kmuc' on #inputUsername
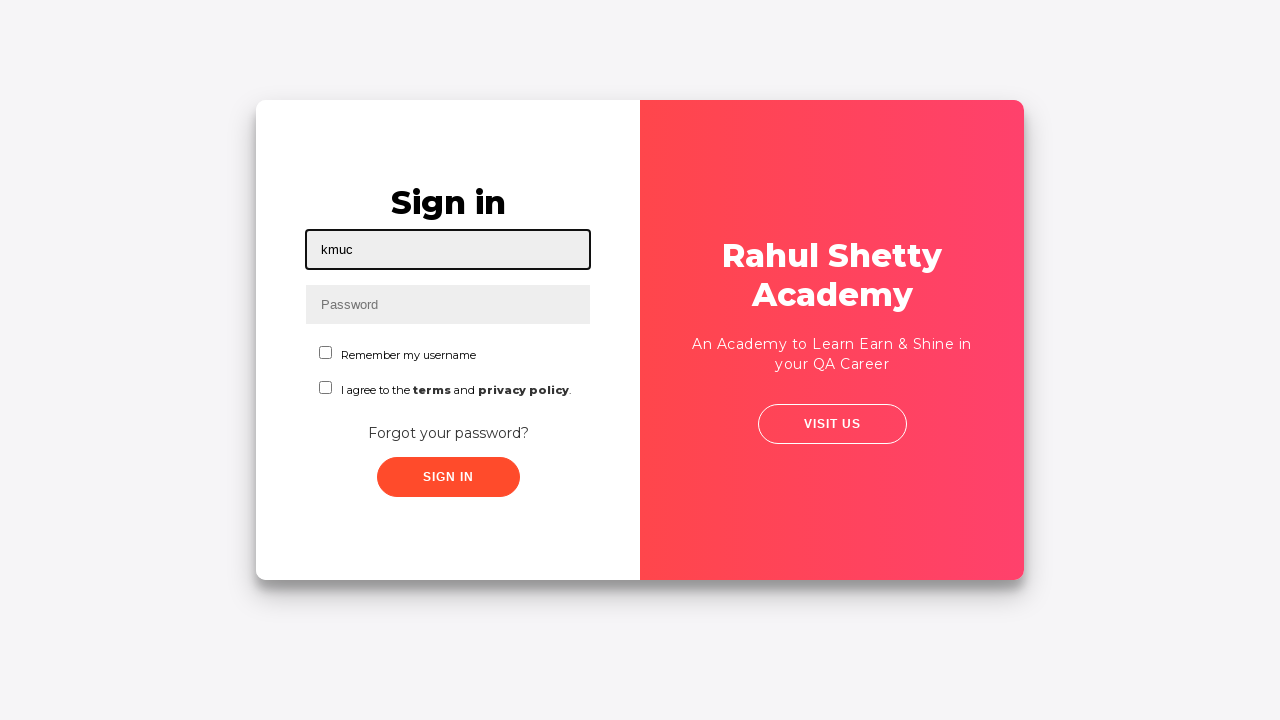

Filled password field with '123456kmuc' on input[name='inputPassword']
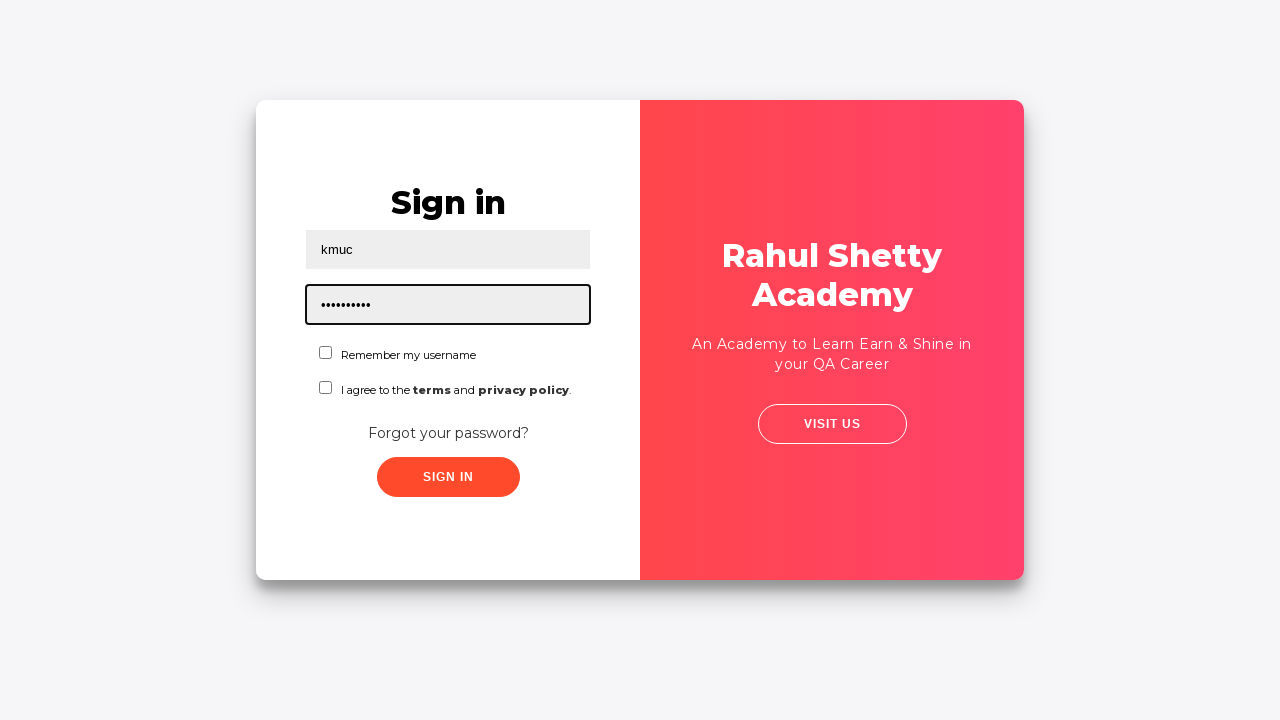

Clicked sign in button at (448, 477) on .signInBtn
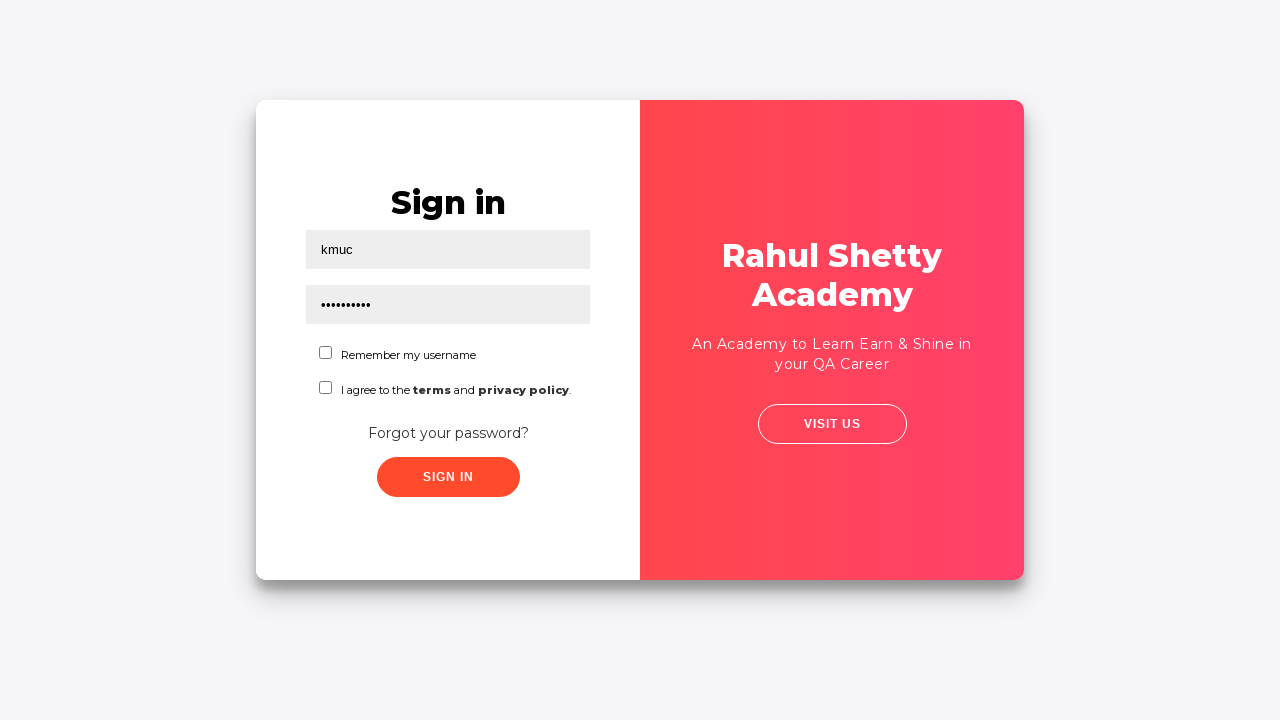

Error message appeared after failed login attempt
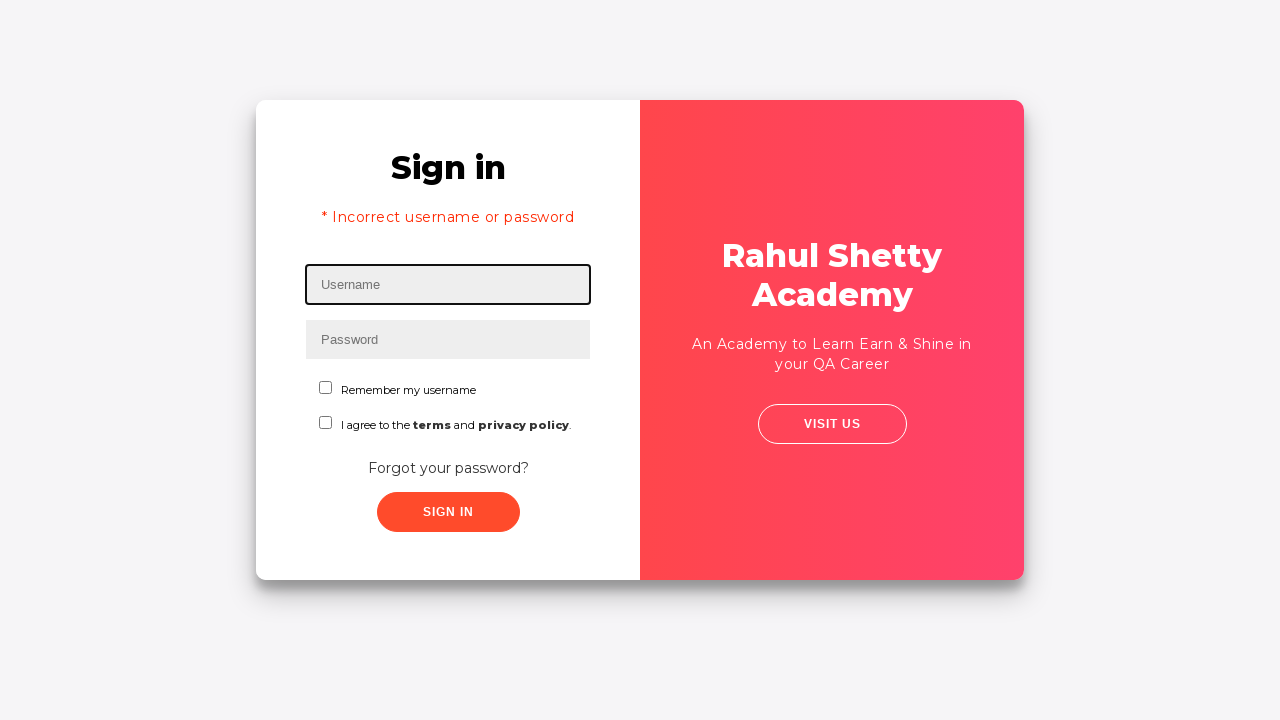

Clicked 'Forgot your password?' link at (448, 468) on text=Forgot your password?
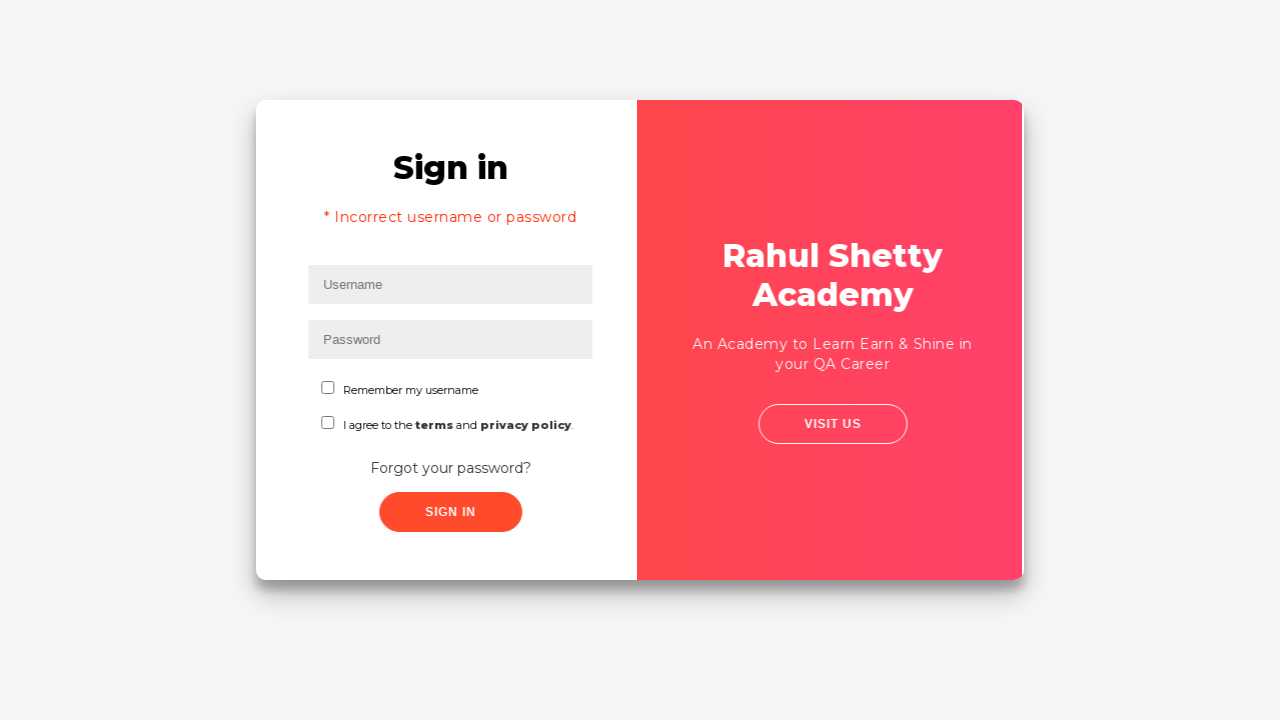

Filled name field with 'Katherine' in password reset form on input[placeholder='Name']
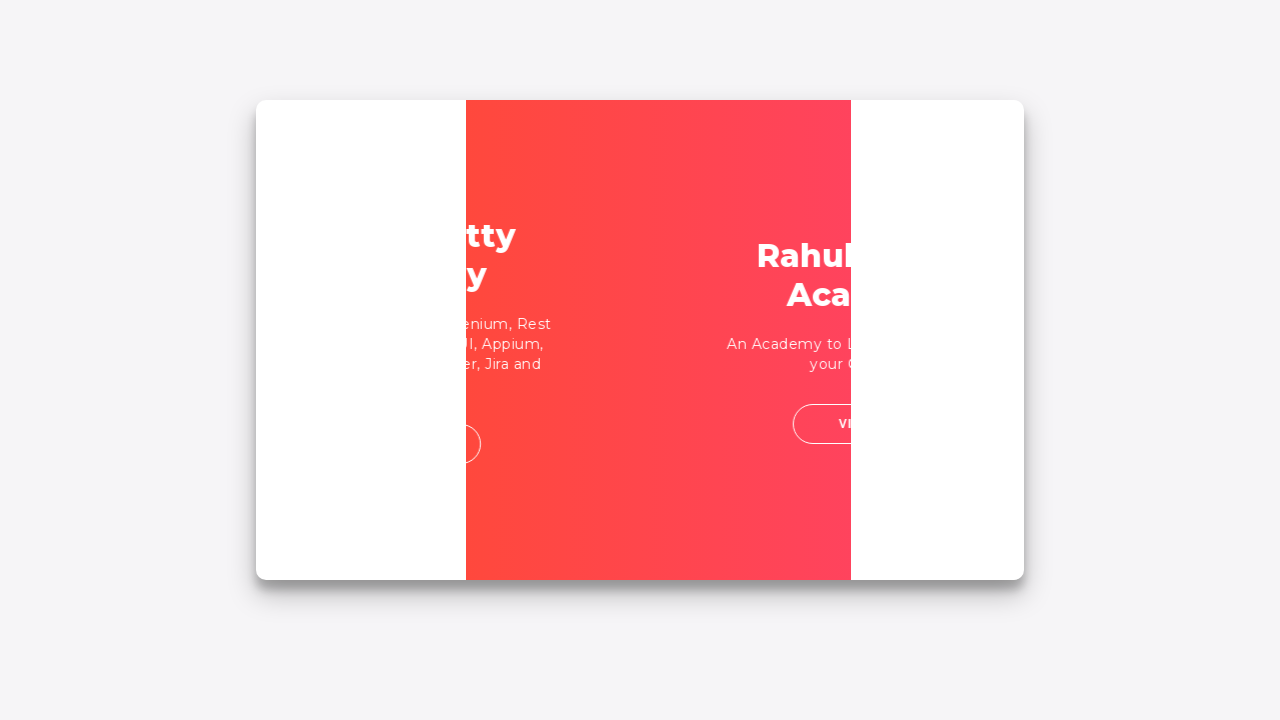

Filled email field with 'kmuc@gmail.com' on input[placeholder='Email']
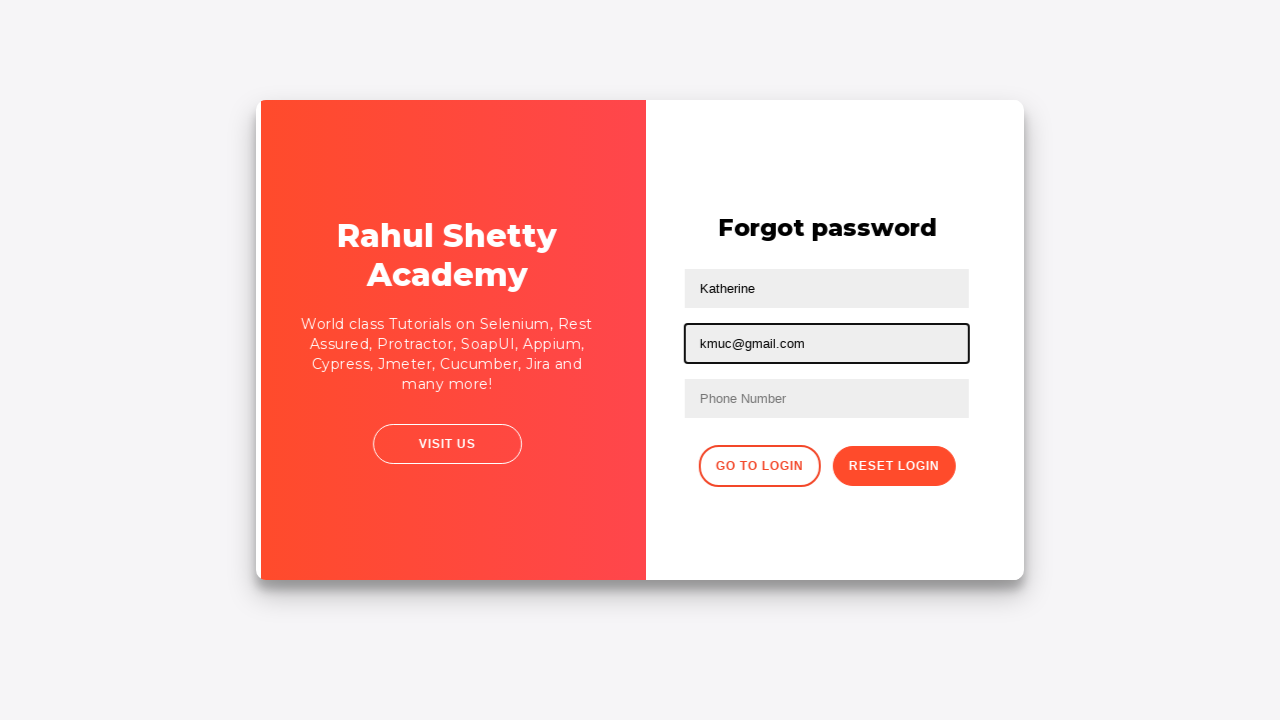

Cleared email field on input[type='text']:nth-child(3)
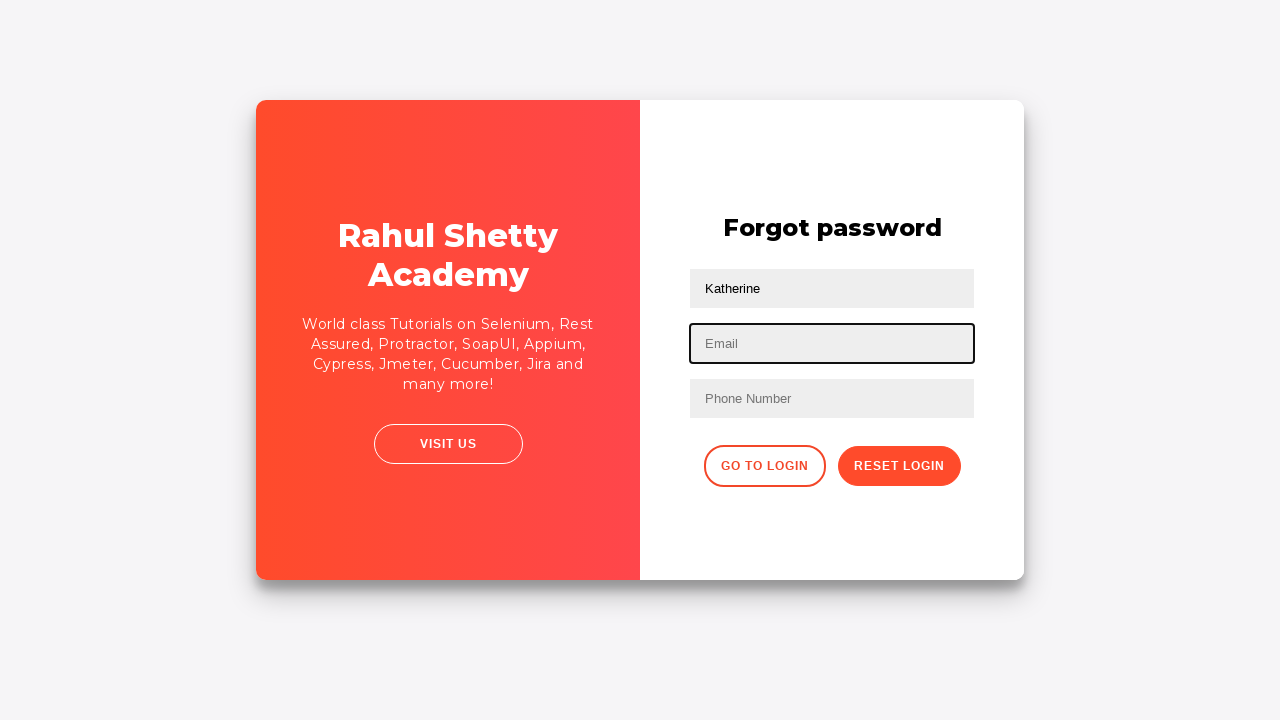

Filled email field with 'winx@rainbow.com' on input[type='text']:nth-child(3)
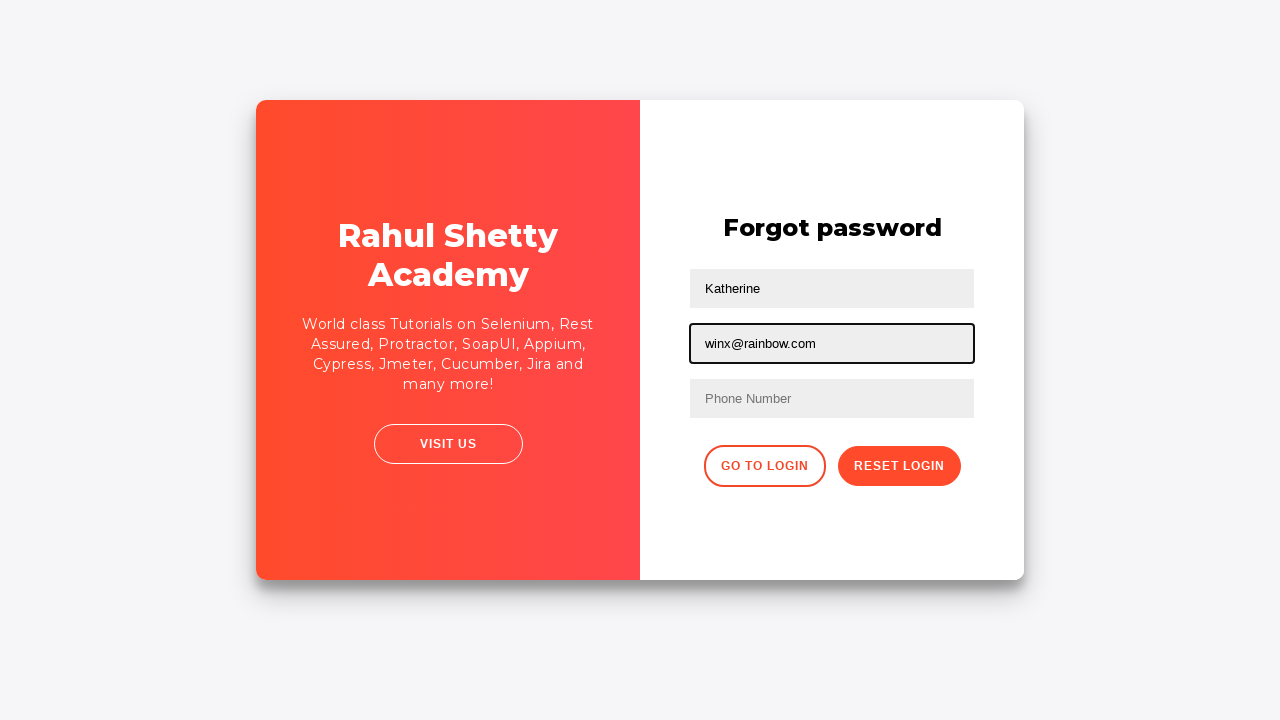

Filled phone number field with '123456789' using xpath parent-child traversal on //form/input[3]
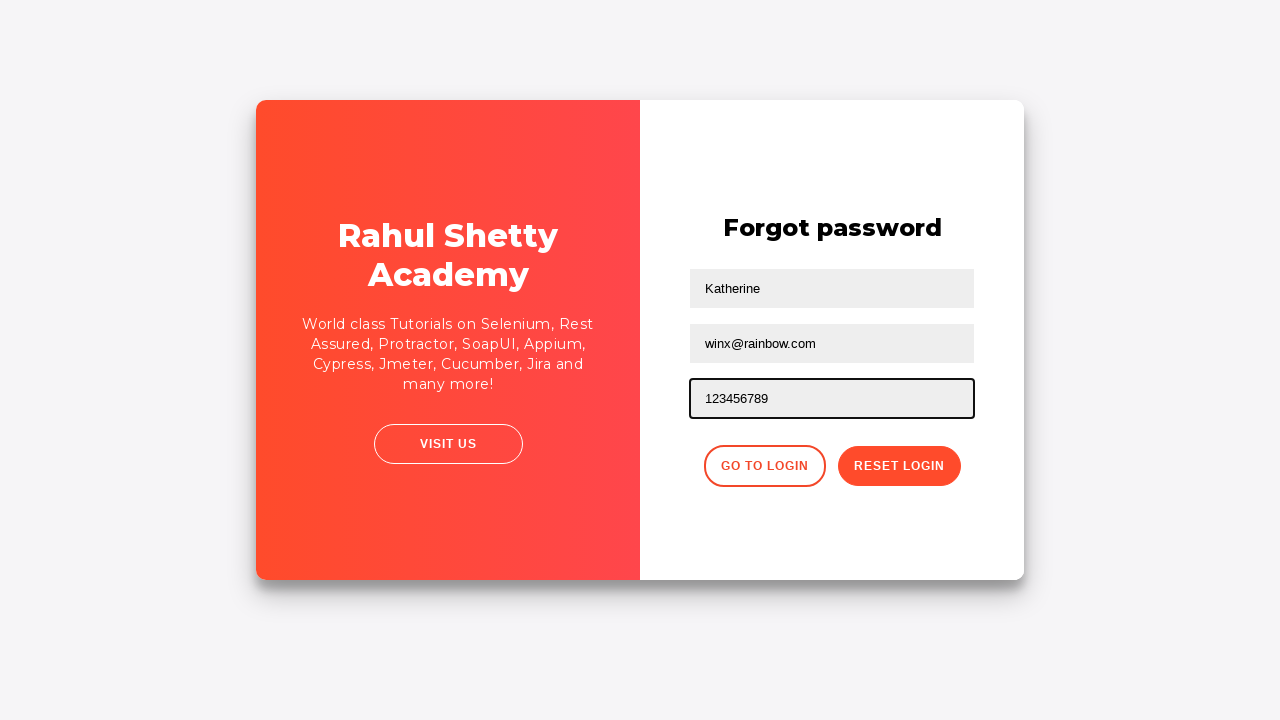

Clicked reset login button to submit password reset form at (899, 466) on .reset-pwd-btn
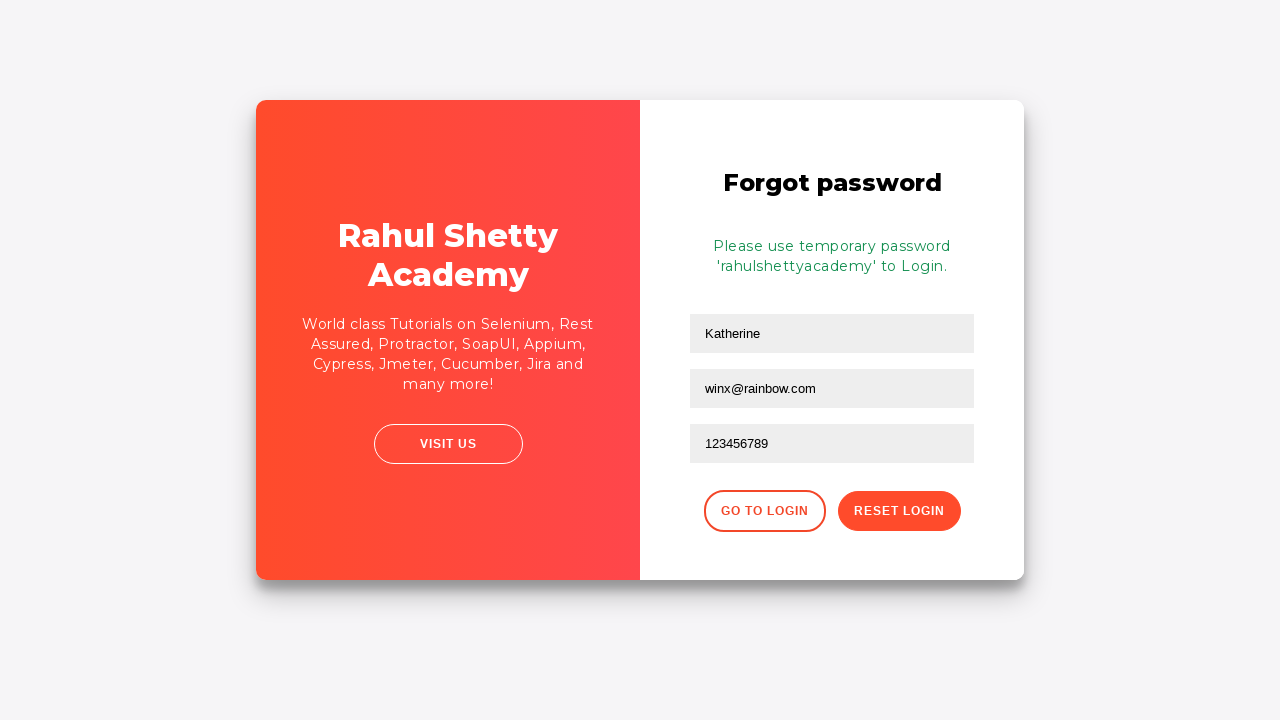

Password reset confirmation message appeared
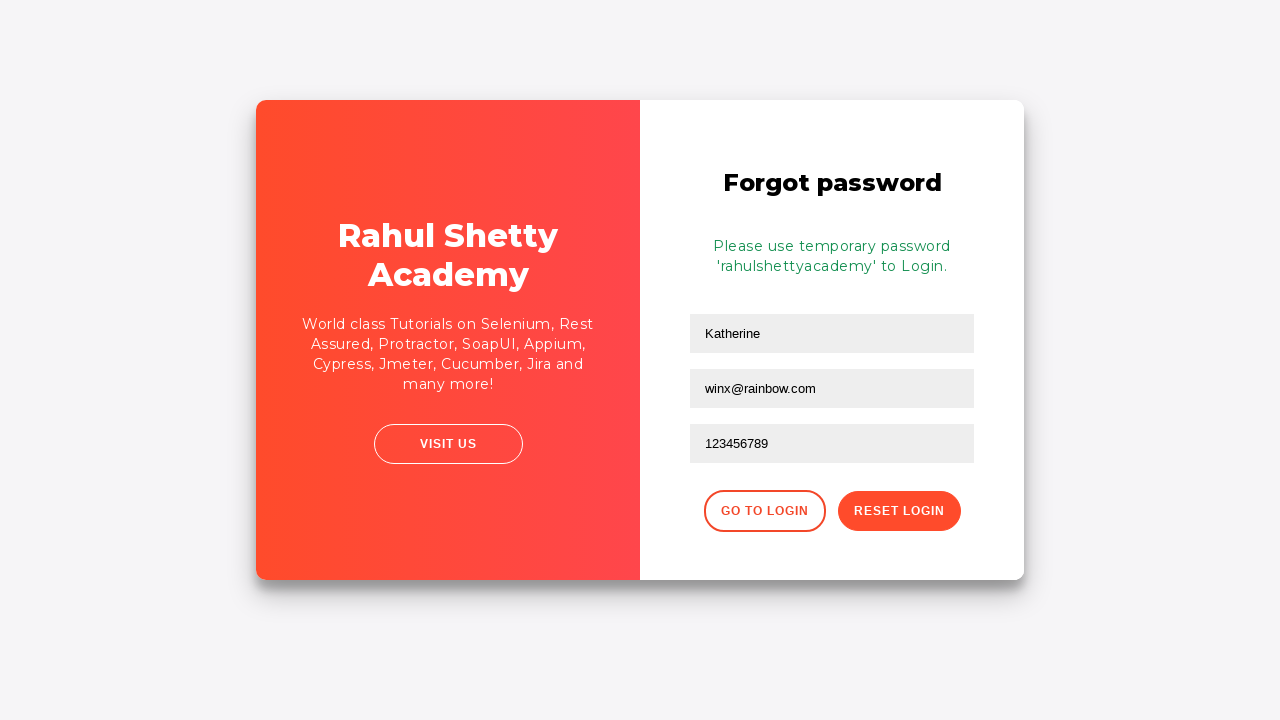

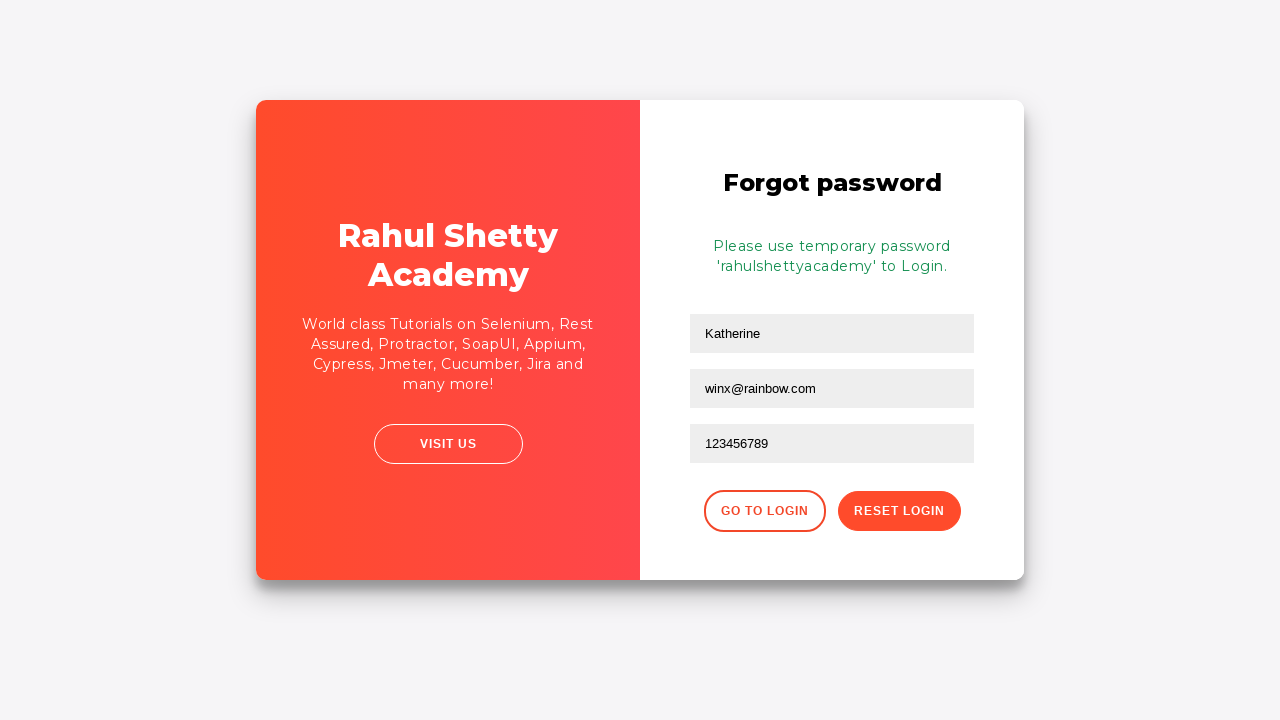